Navigates to the Python.org homepage and verifies that the page title contains "Python"

Starting URL: http://www.python.org

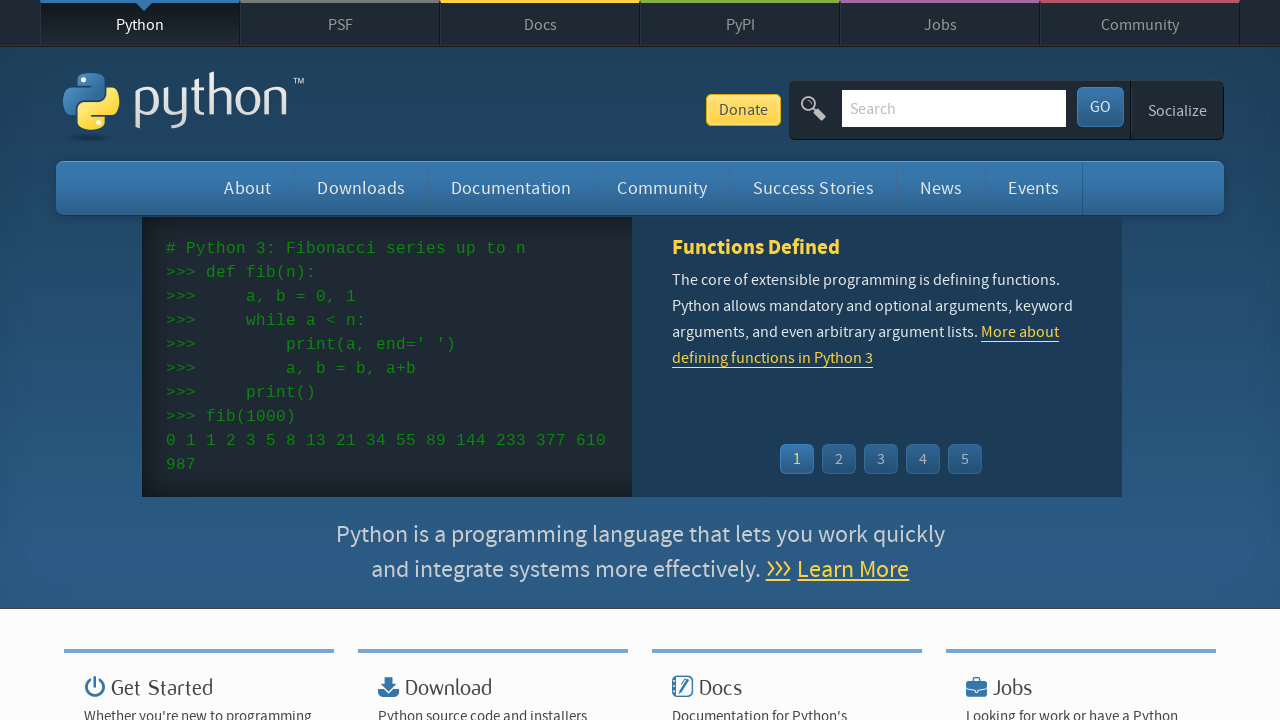

Navigated to Python.org homepage
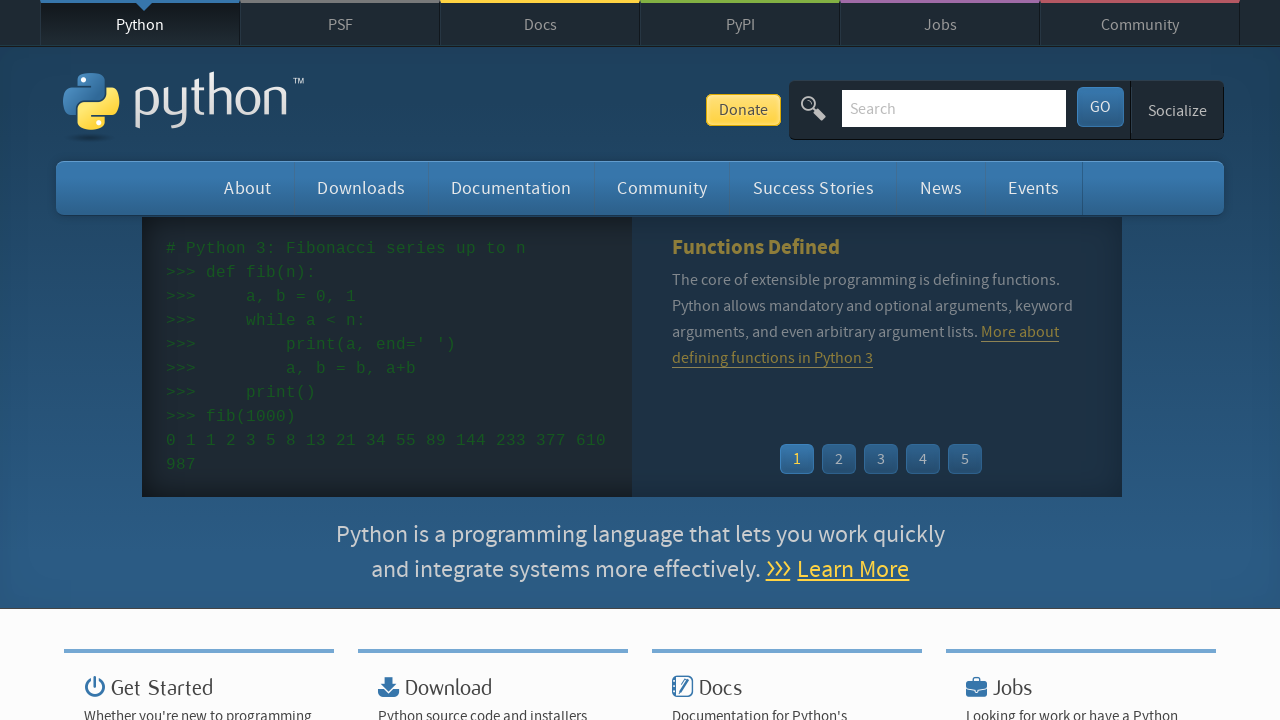

Verified that page title contains 'Python'
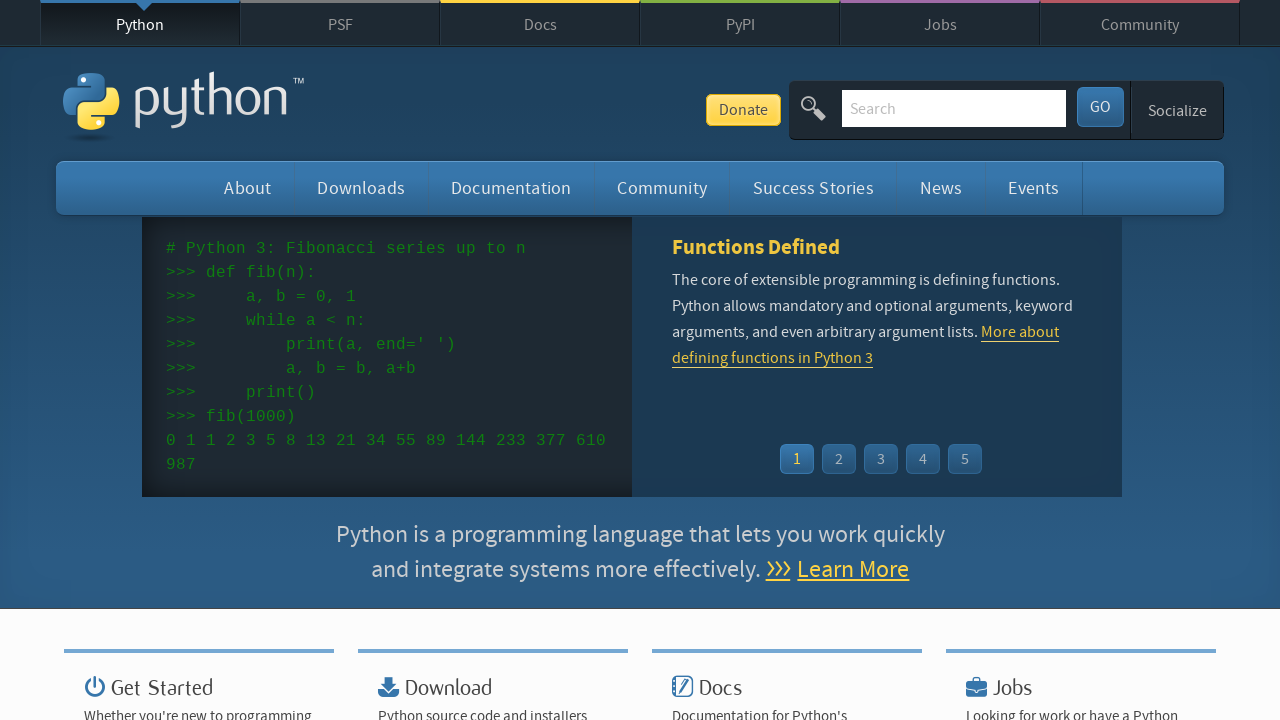

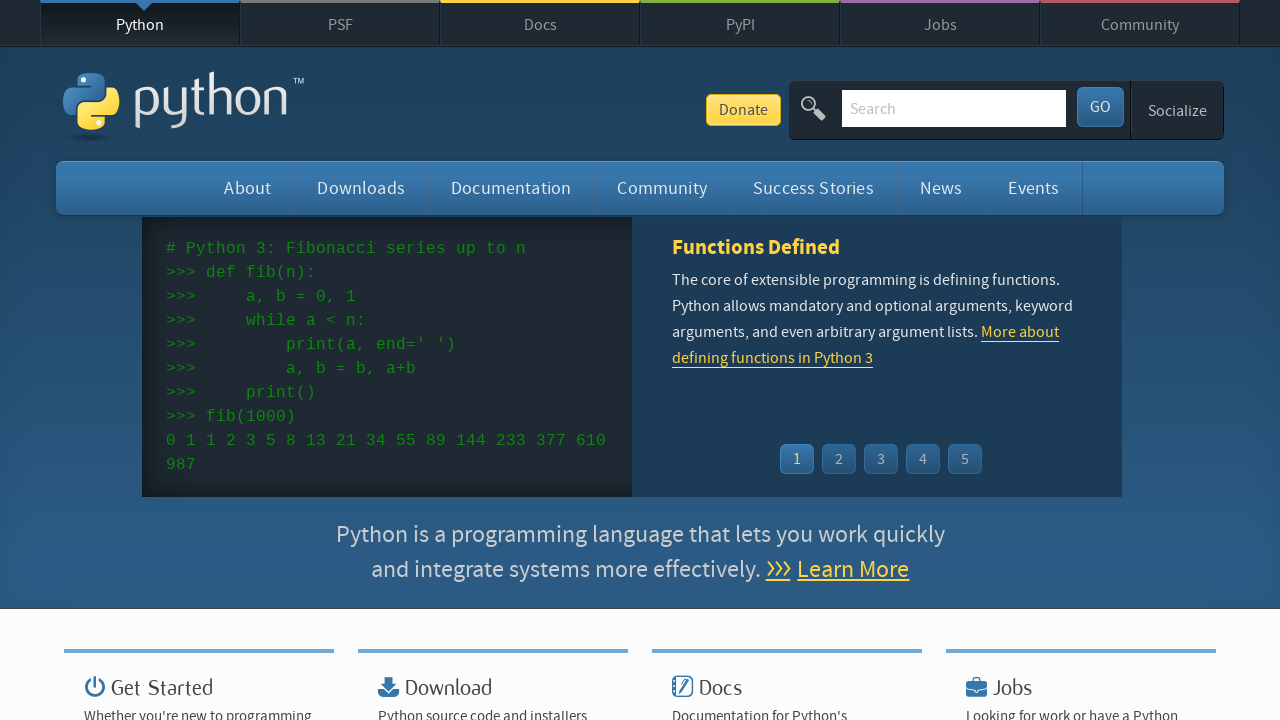